Tests radio button functionality by navigating to the Radio Button section and selecting the "Yes" option.

Starting URL: https://demoqa.com/

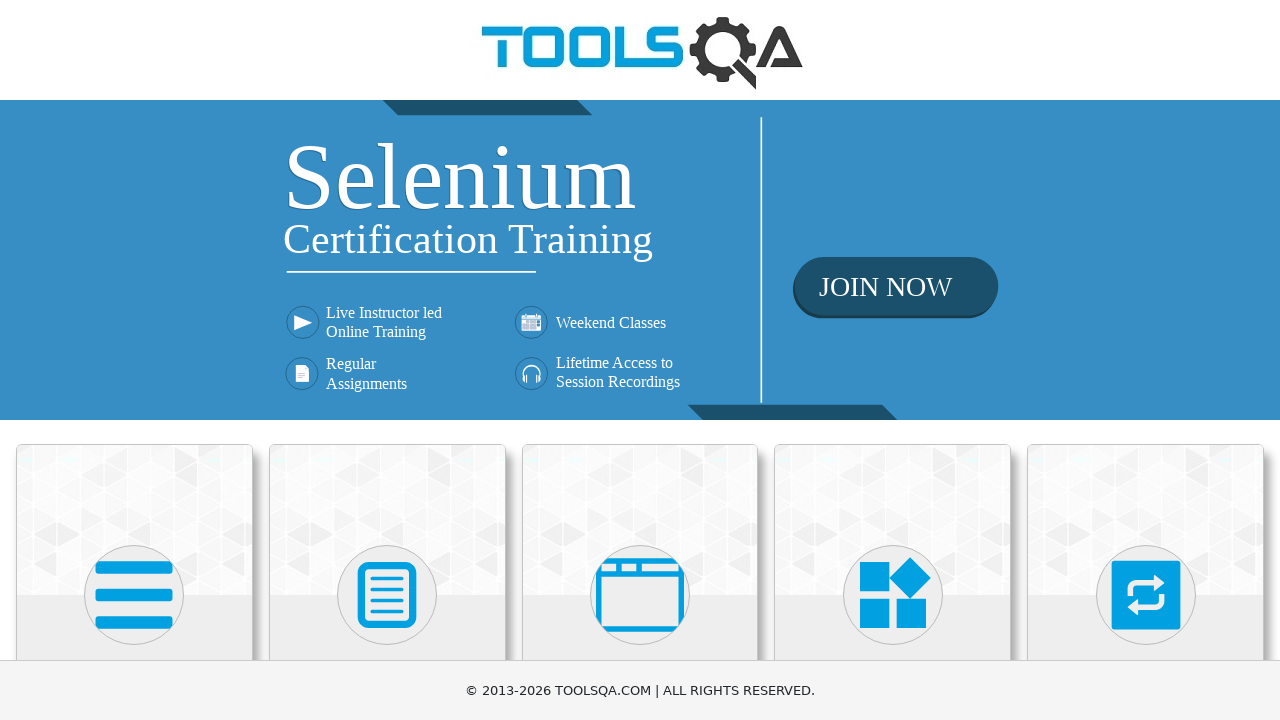

Scrolled down 200 pixels to view more content
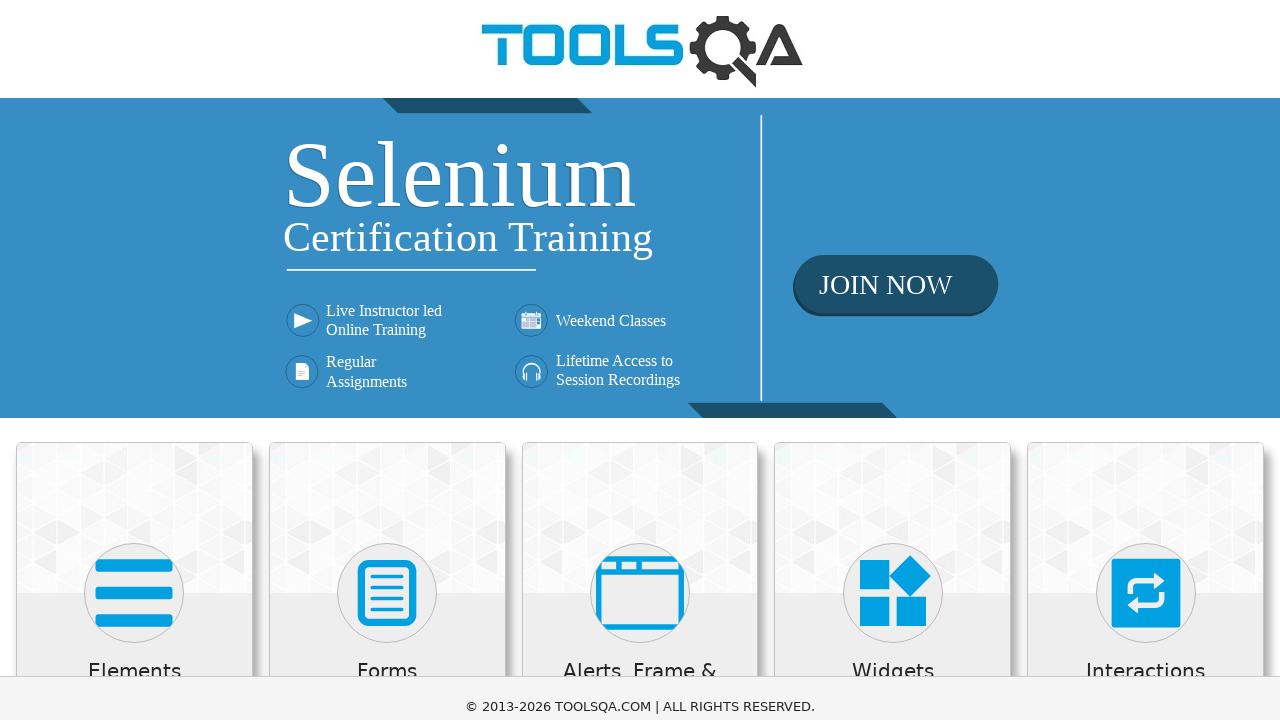

Clicked on Elements category card at (134, 444) on div.category-cards div >> nth=0
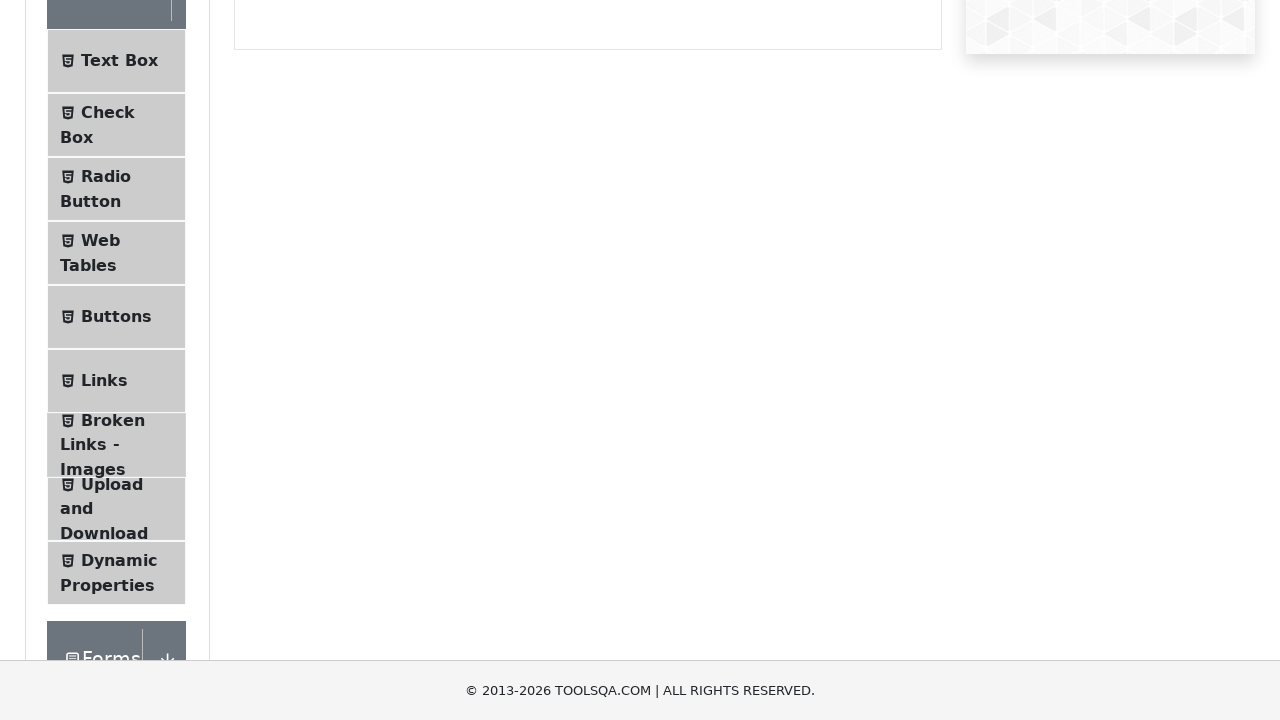

Clicked on Radio Button menu item at (106, 176) on li#item-2 span
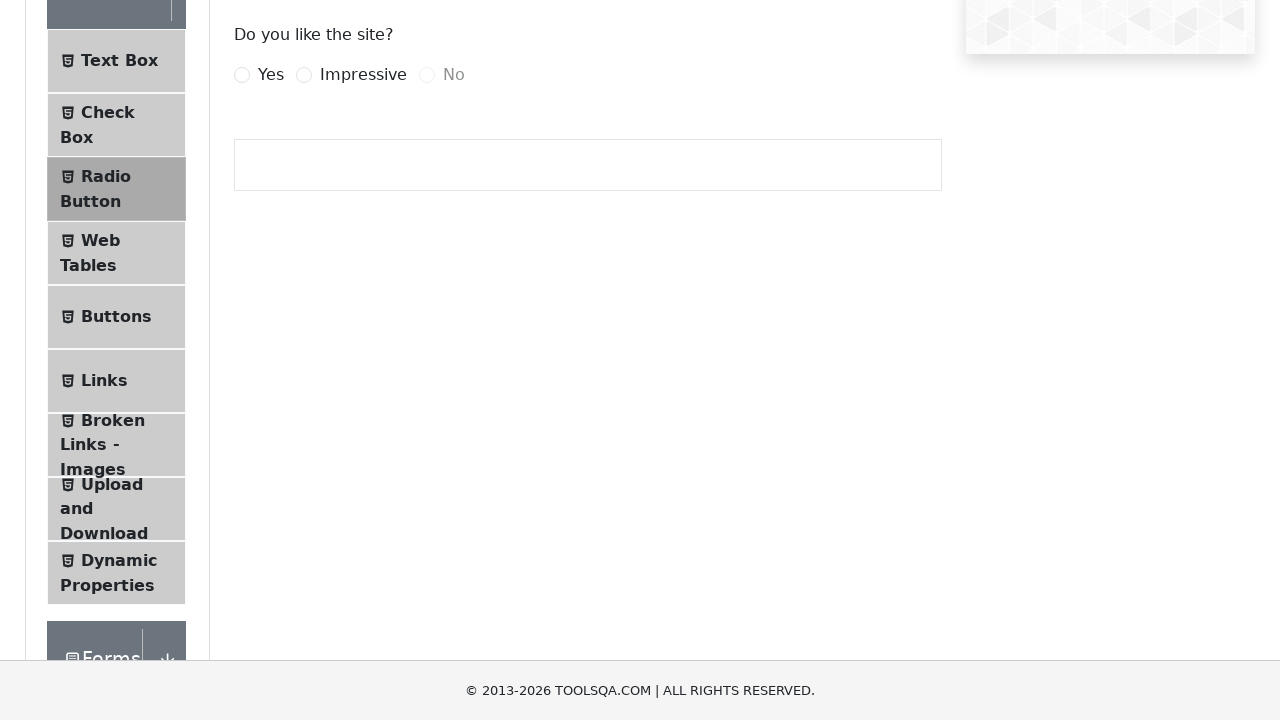

Clicked on Yes radio button option at (271, 75) on label[for='yesRadio']
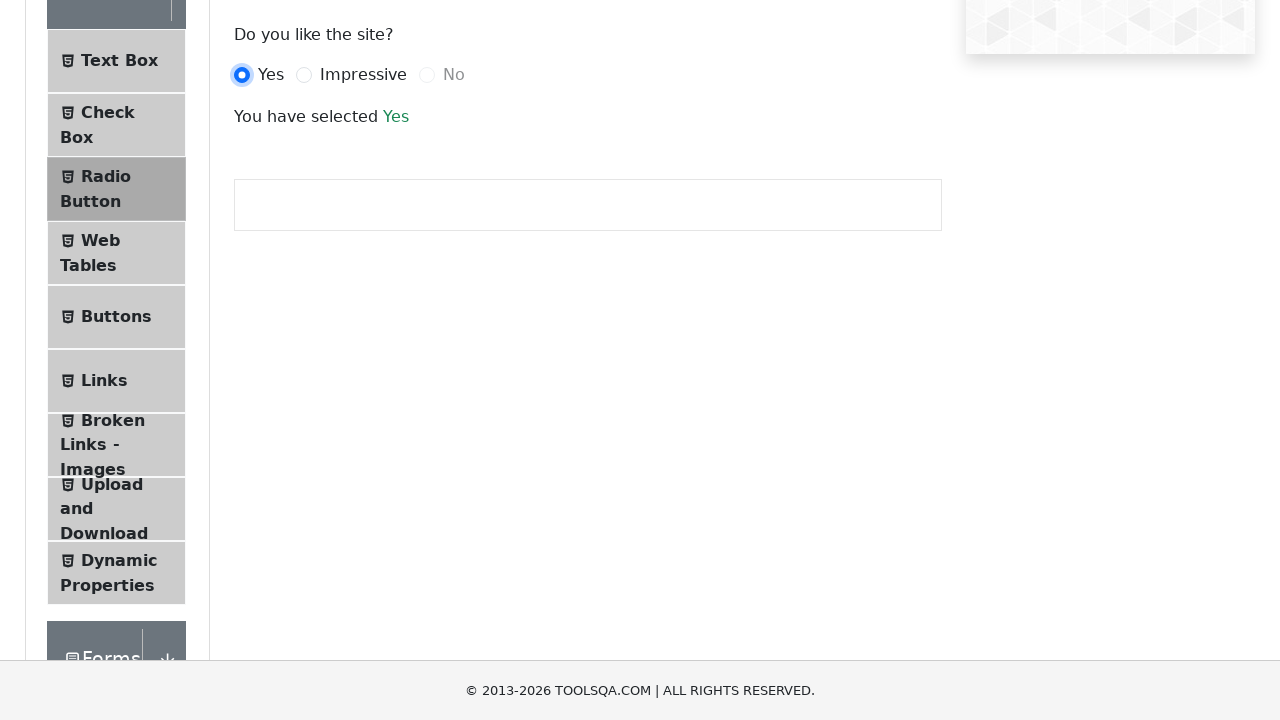

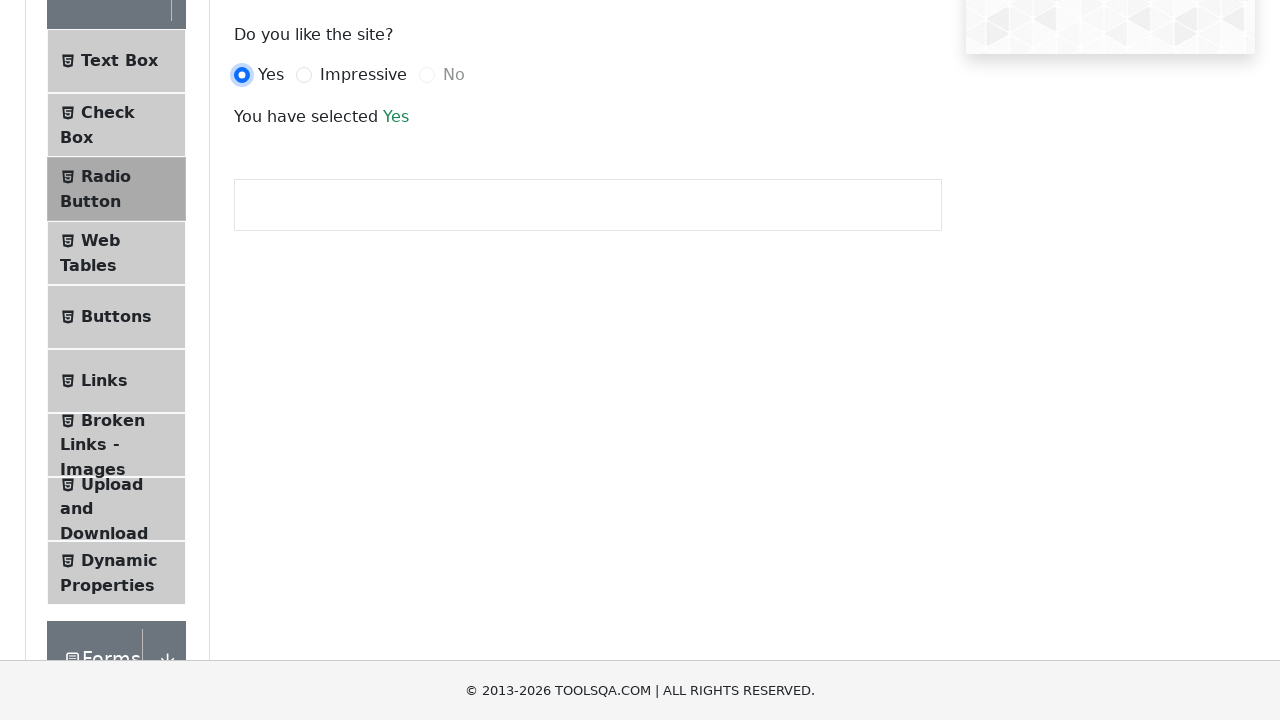